Tests prompt alert functionality by triggering a prompt alert, entering text, and accepting it

Starting URL: https://www.tutorialspoint.com/selenium/practice/alerts.php

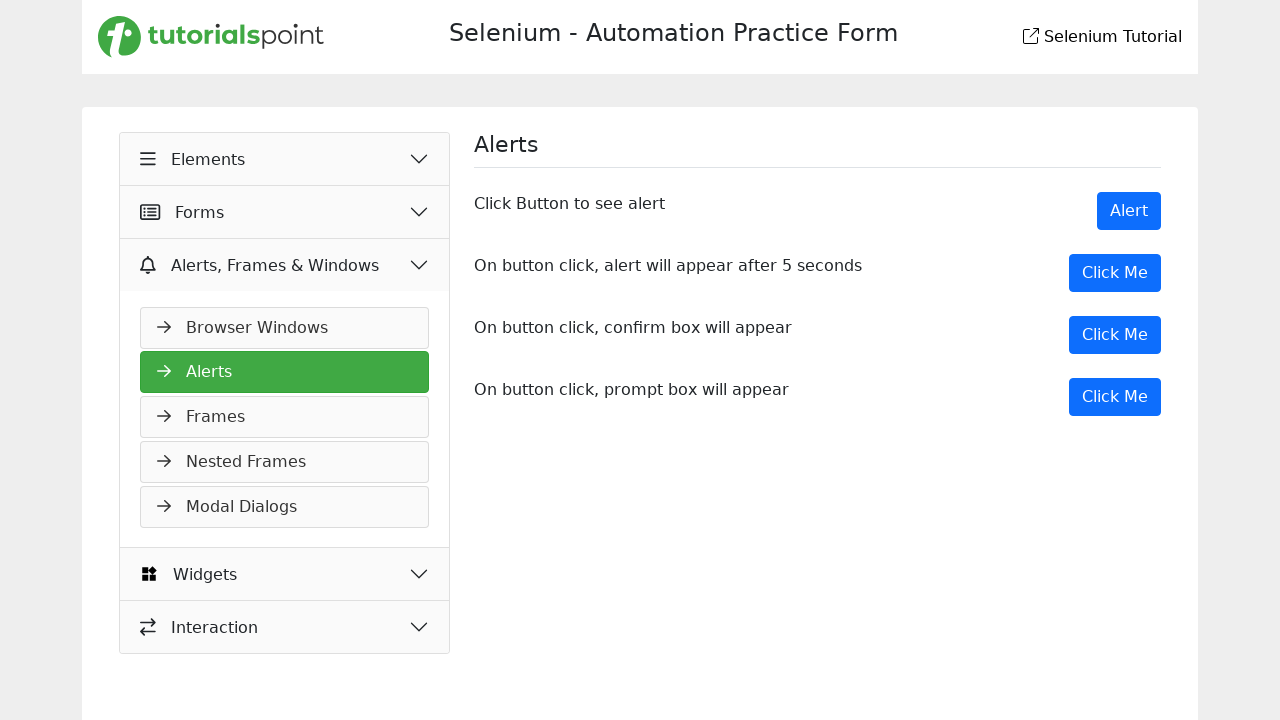

Clicked button to trigger prompt alert at (1115, 397) on button[onclick='myPromp()']
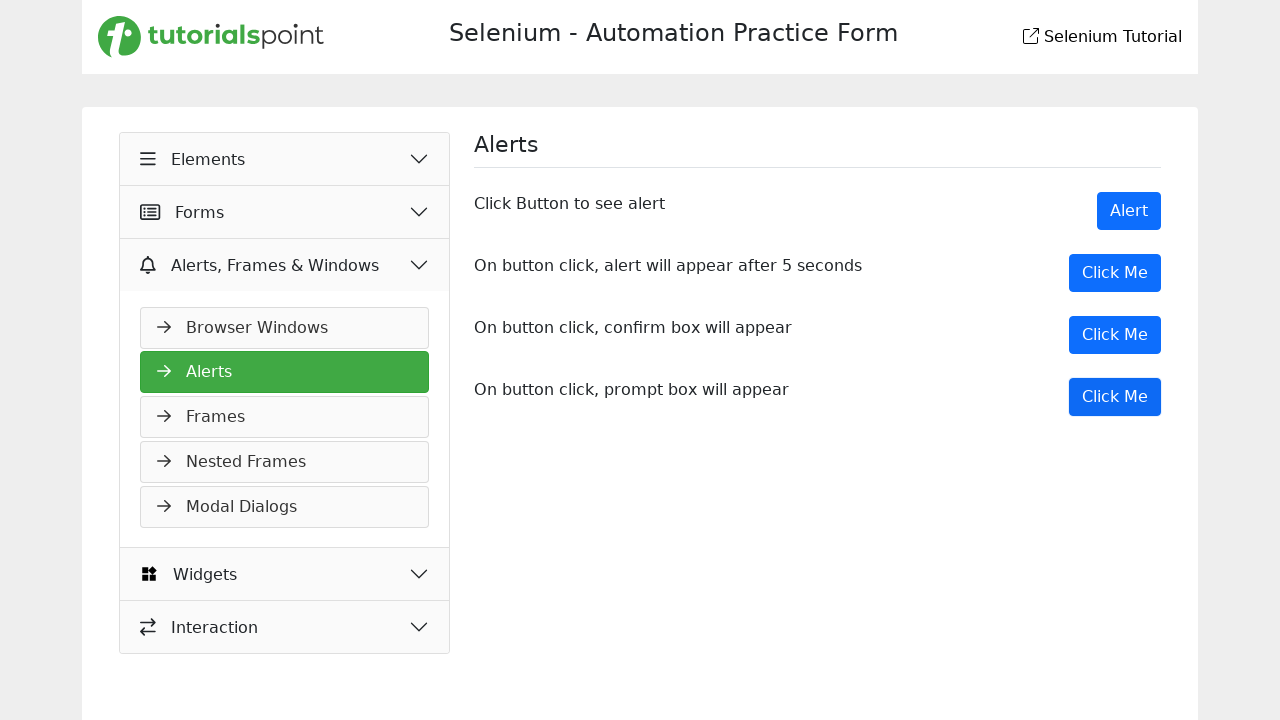

Set up dialog handler to accept prompt with text 'koli'
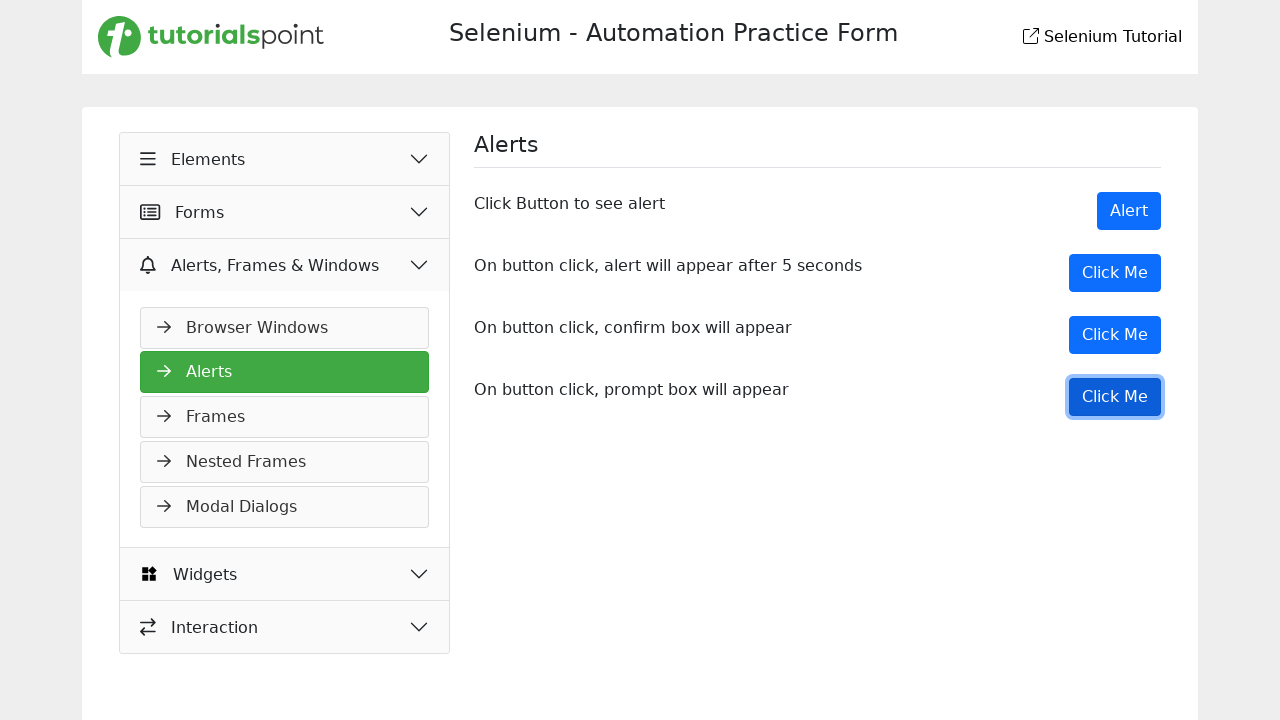

Clicked button to trigger prompt alert again at (1115, 397) on button[onclick='myPromp()']
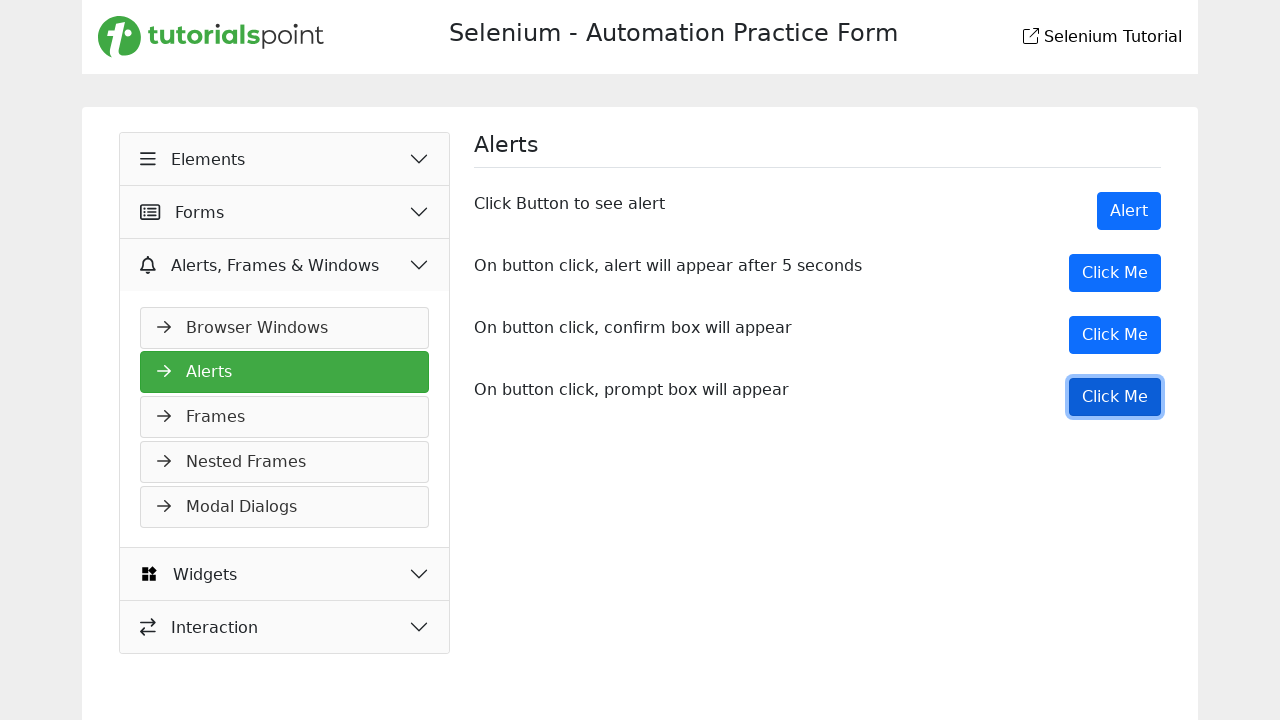

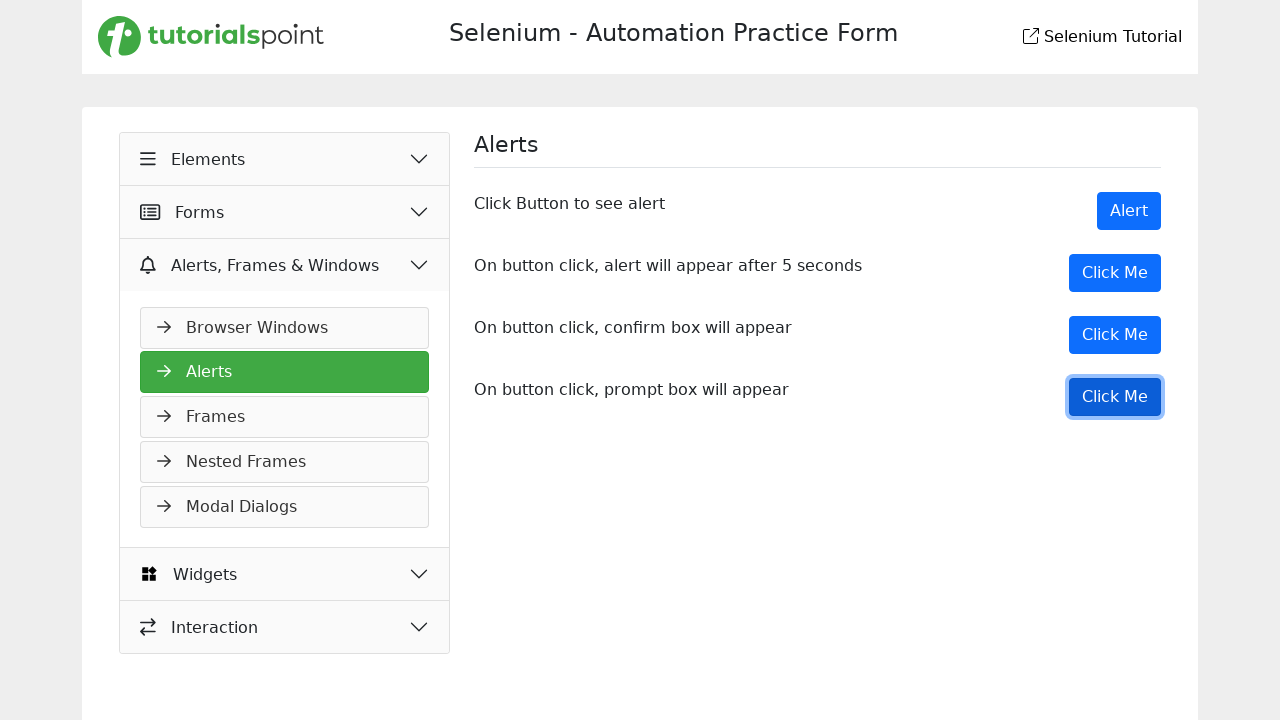